Tests JavaScript alert handling by clicking a button that triggers an alert popup, verifying the alert appears, and accepting it.

Starting URL: http://www.tizag.com/javascriptT/javascriptalert.php

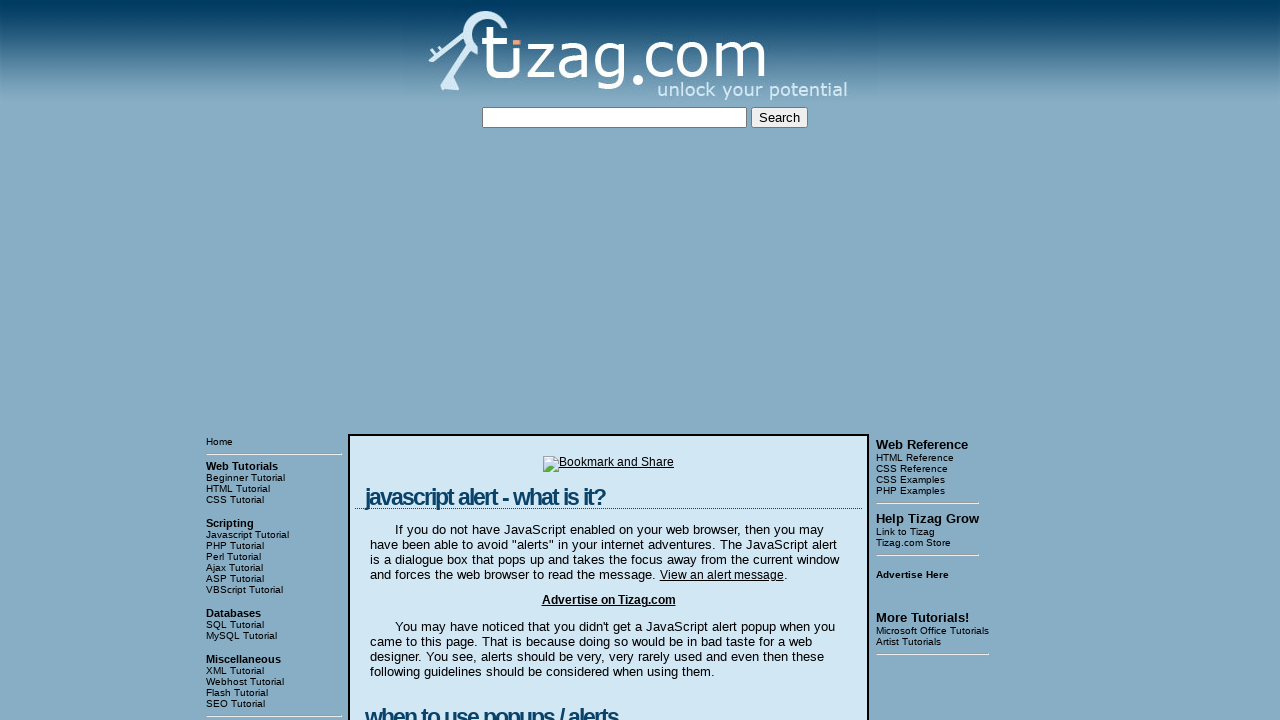

Set up dialog handler to accept alerts
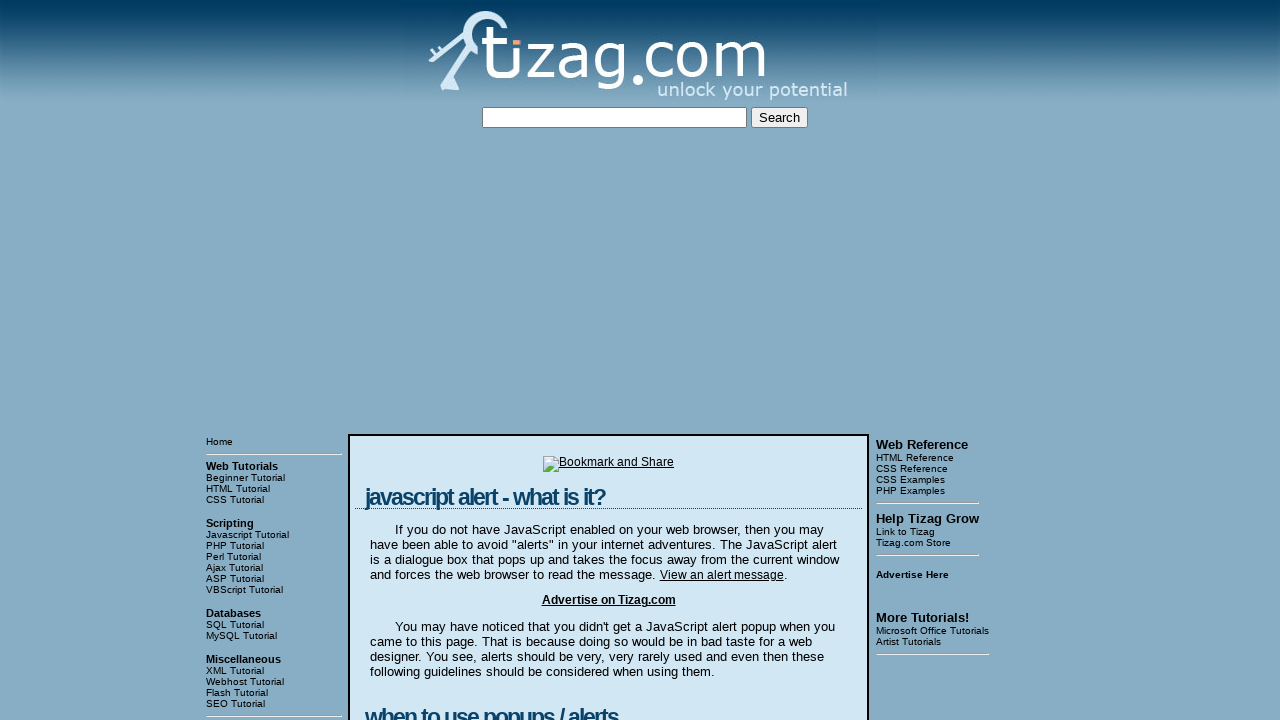

Clicked button to trigger JavaScript alert at (428, 361) on input[type='button']
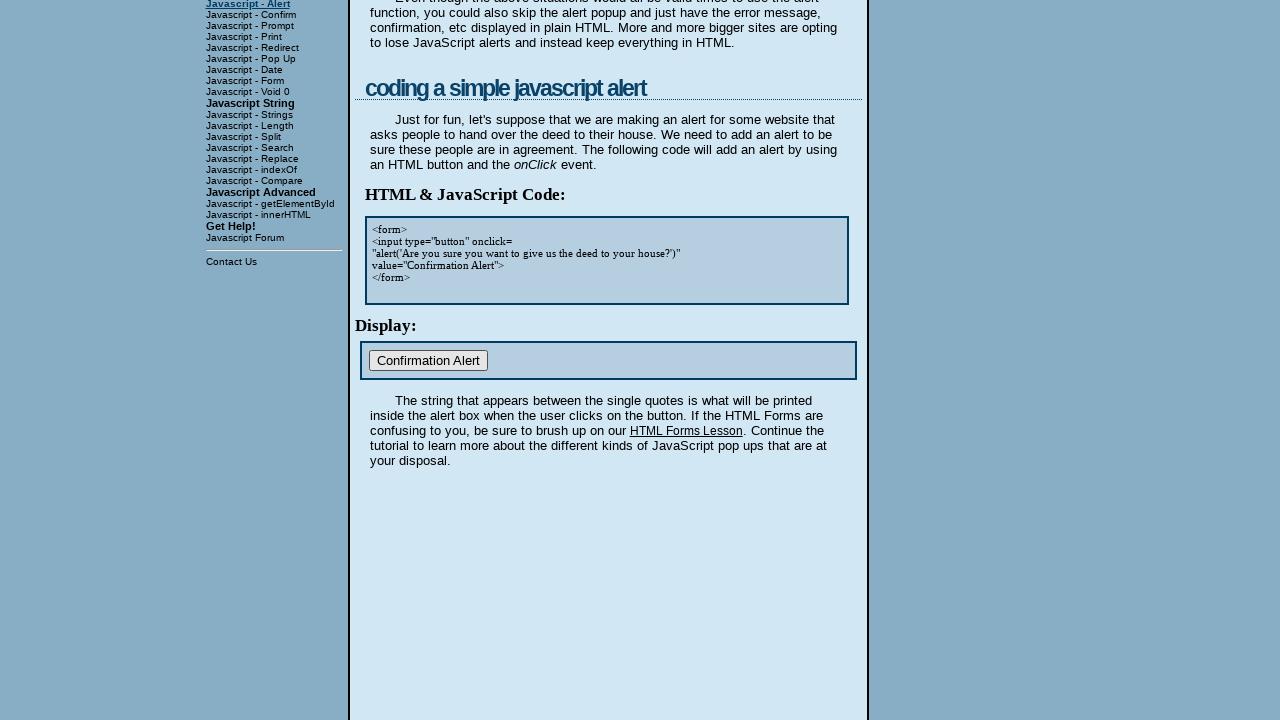

Alert dialog processed and accepted
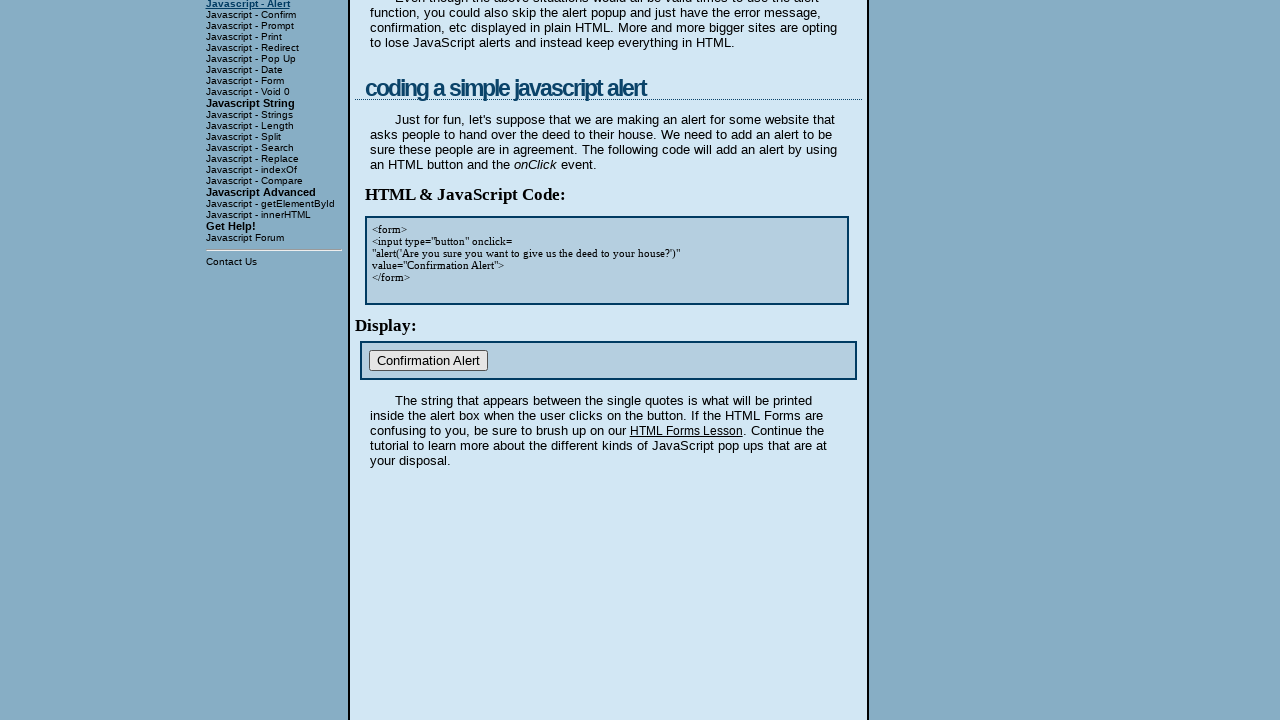

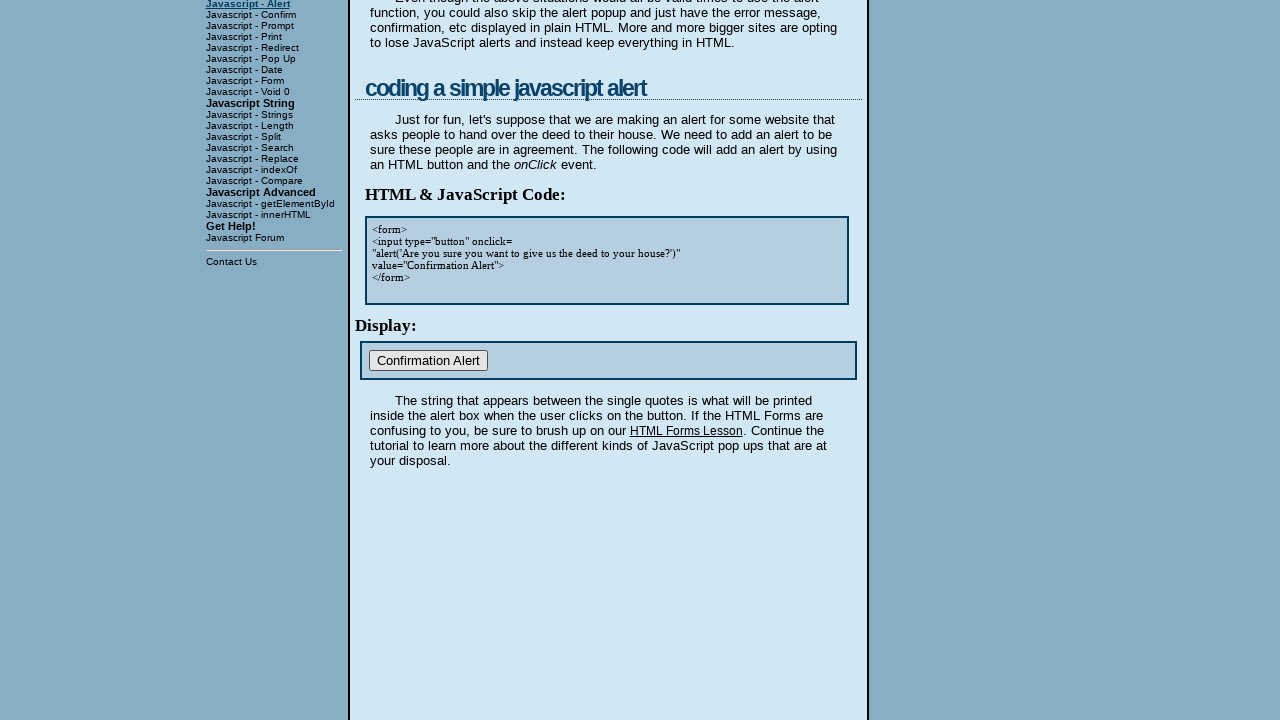